Tests locating an element by its class name on Daraz e-commerce website and clicking it to verify the element is interactable.

Starting URL: https://www.daraz.com.bd/

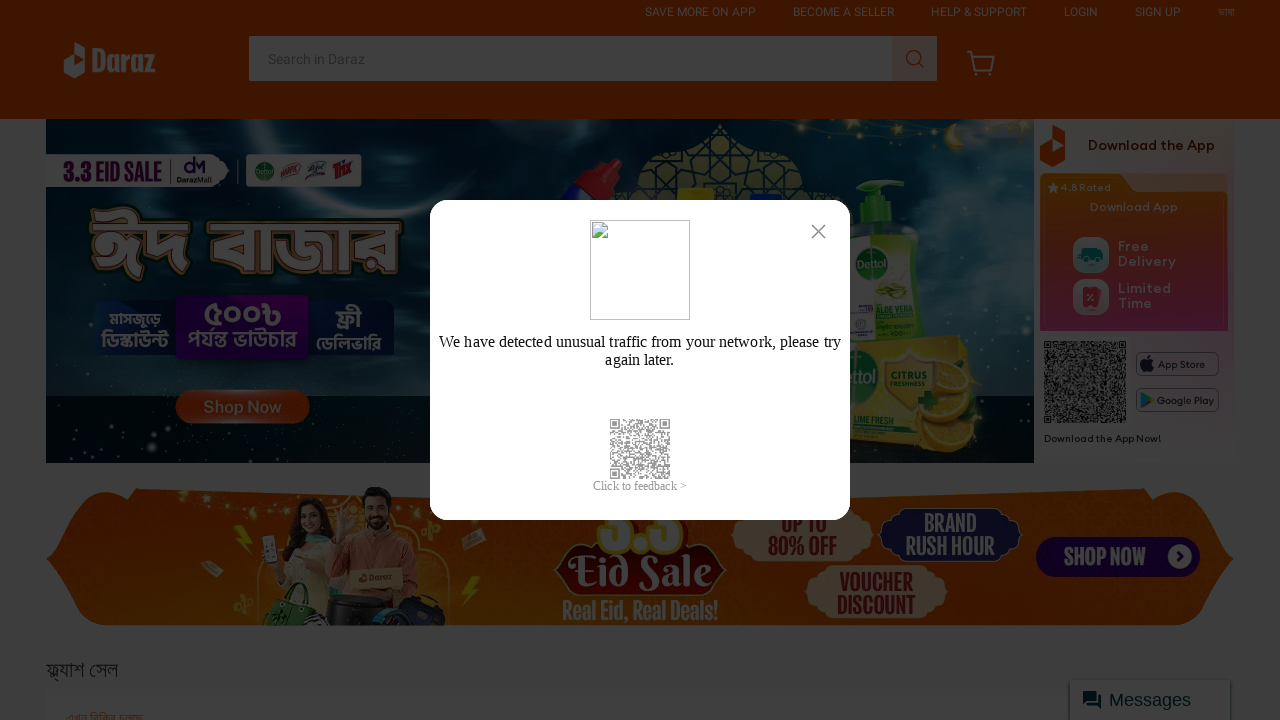

Waited for page to load with networkidle state
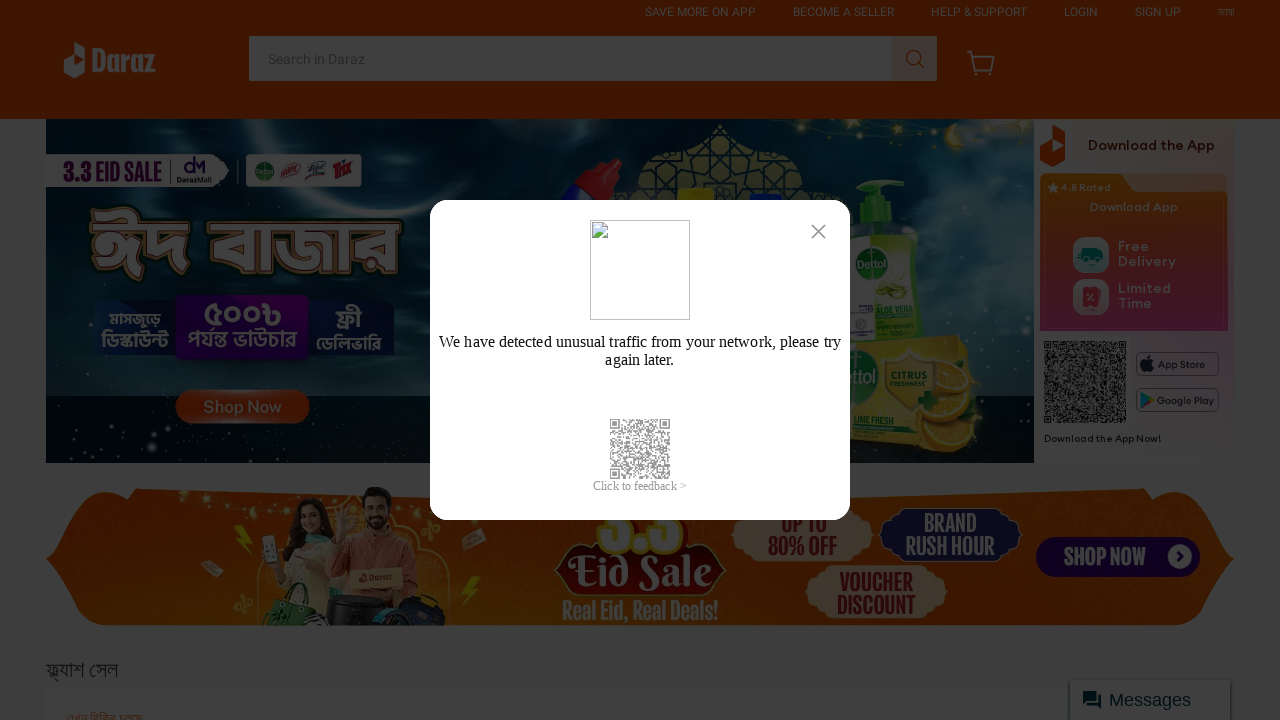

Located element with class name '.bld-txt'
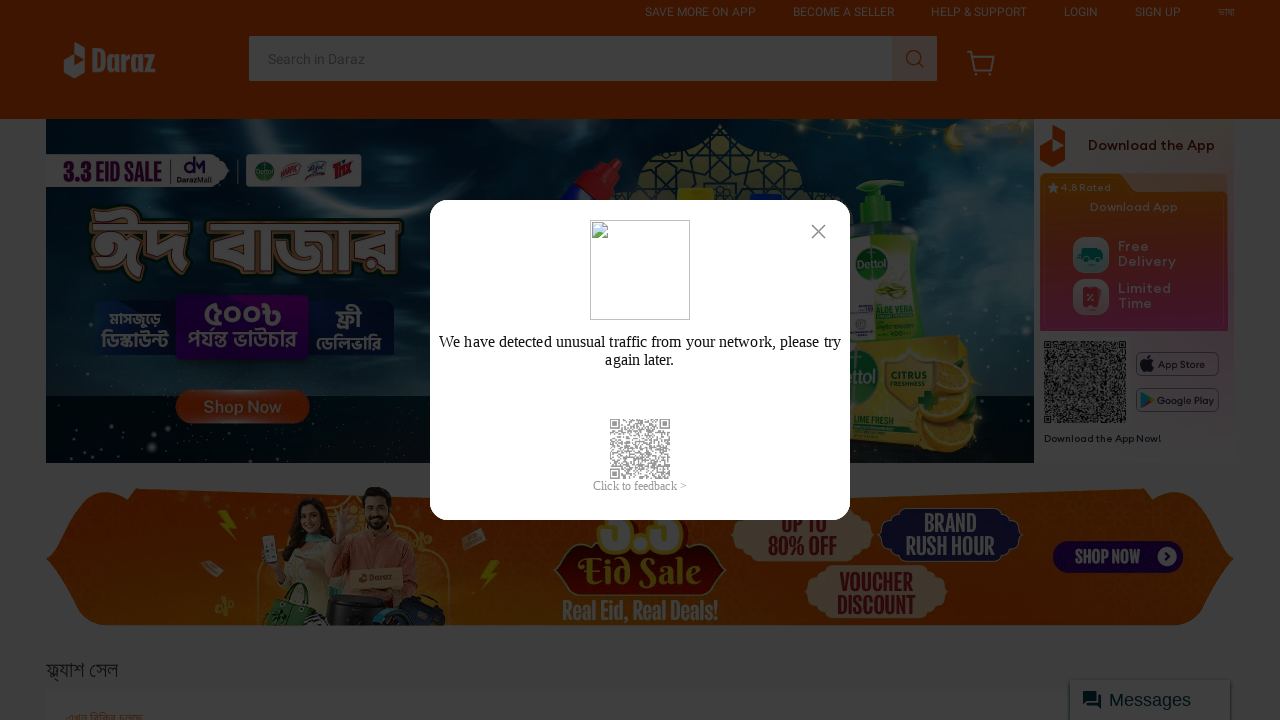

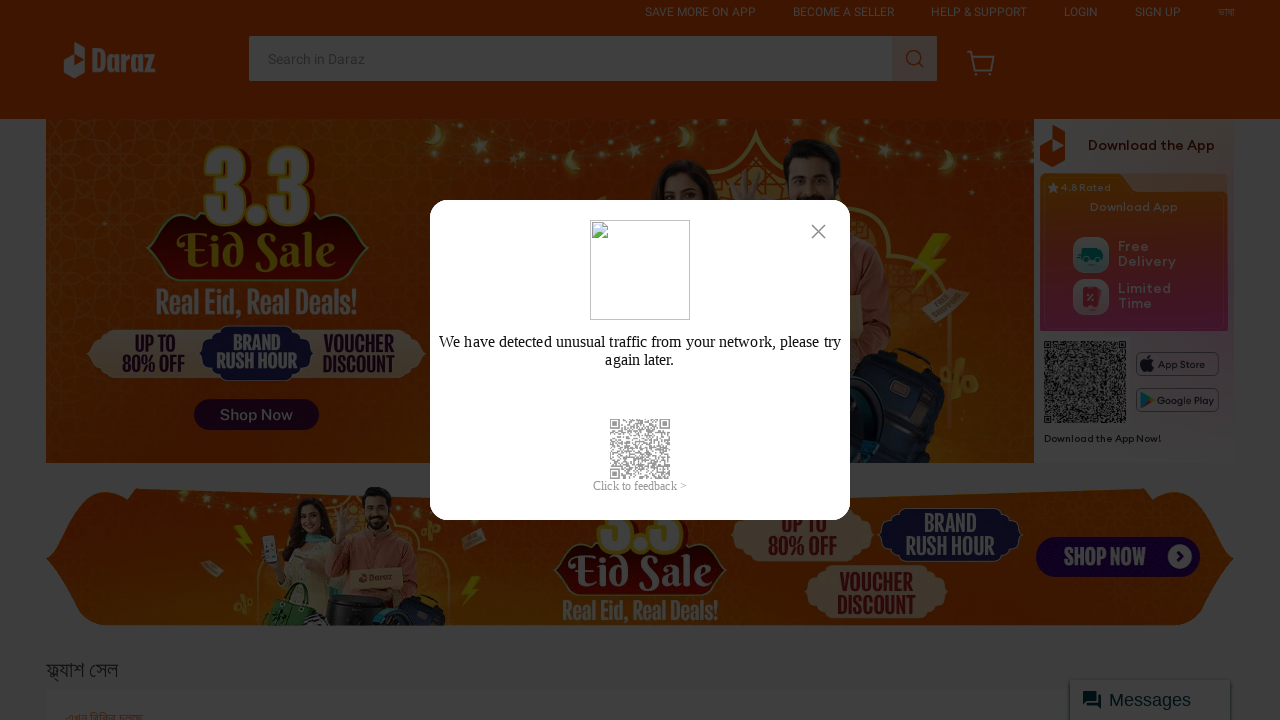